Tests a calculator web application by entering two numbers and clicking calculate to verify the result

Starting URL: https://testpages.herokuapp.com/styled/calculator

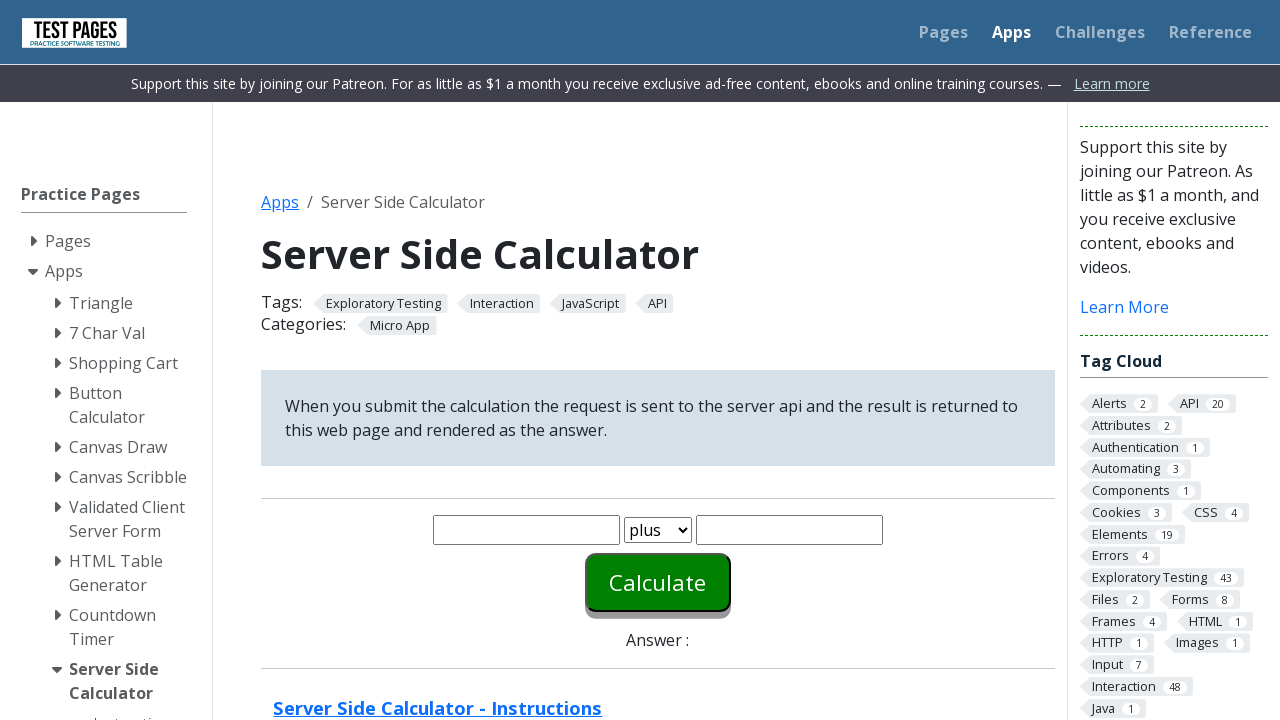

Entered first number '20' in number1 field on #number1
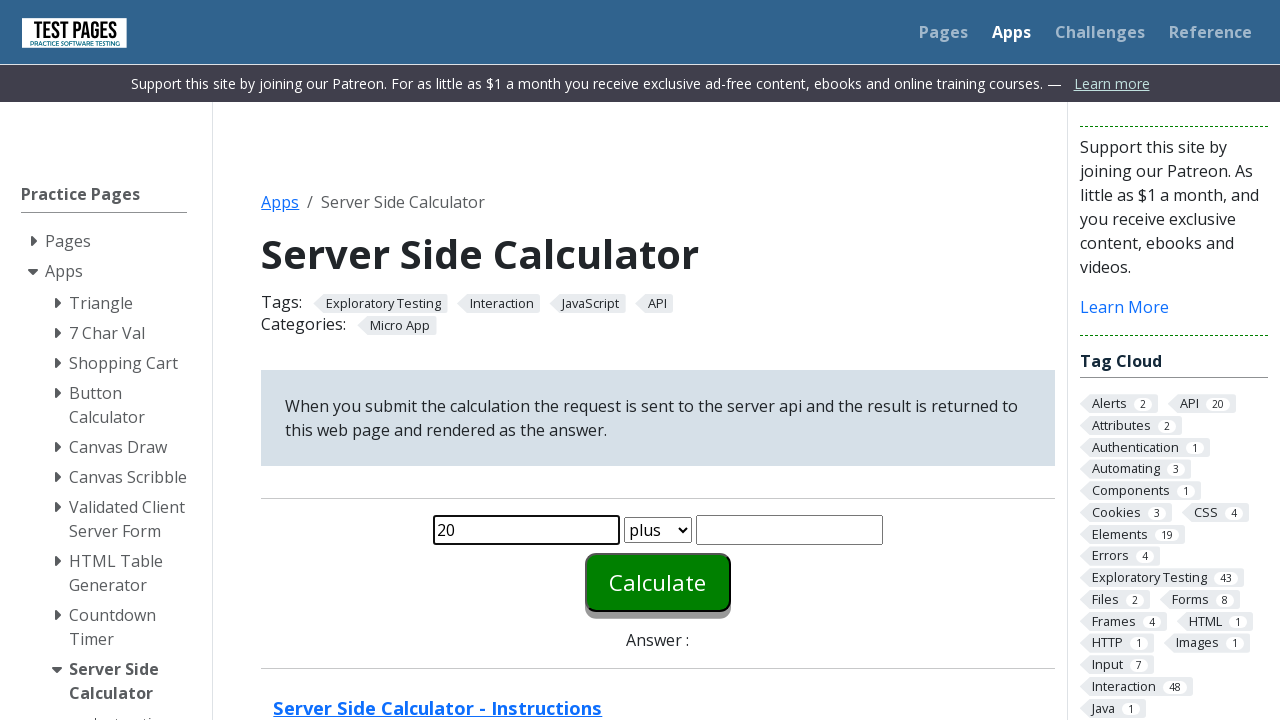

Entered second number '30' in number2 field on #number2
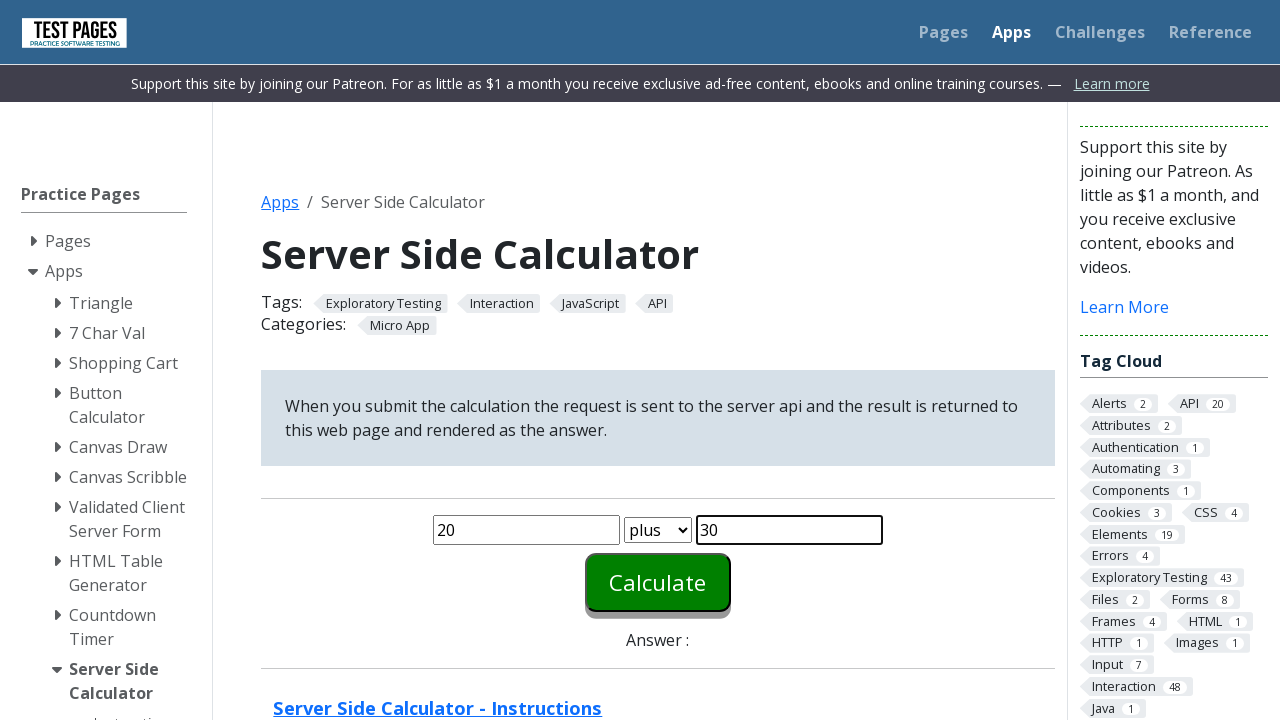

Clicked calculate button to compute result at (658, 582) on #calculate
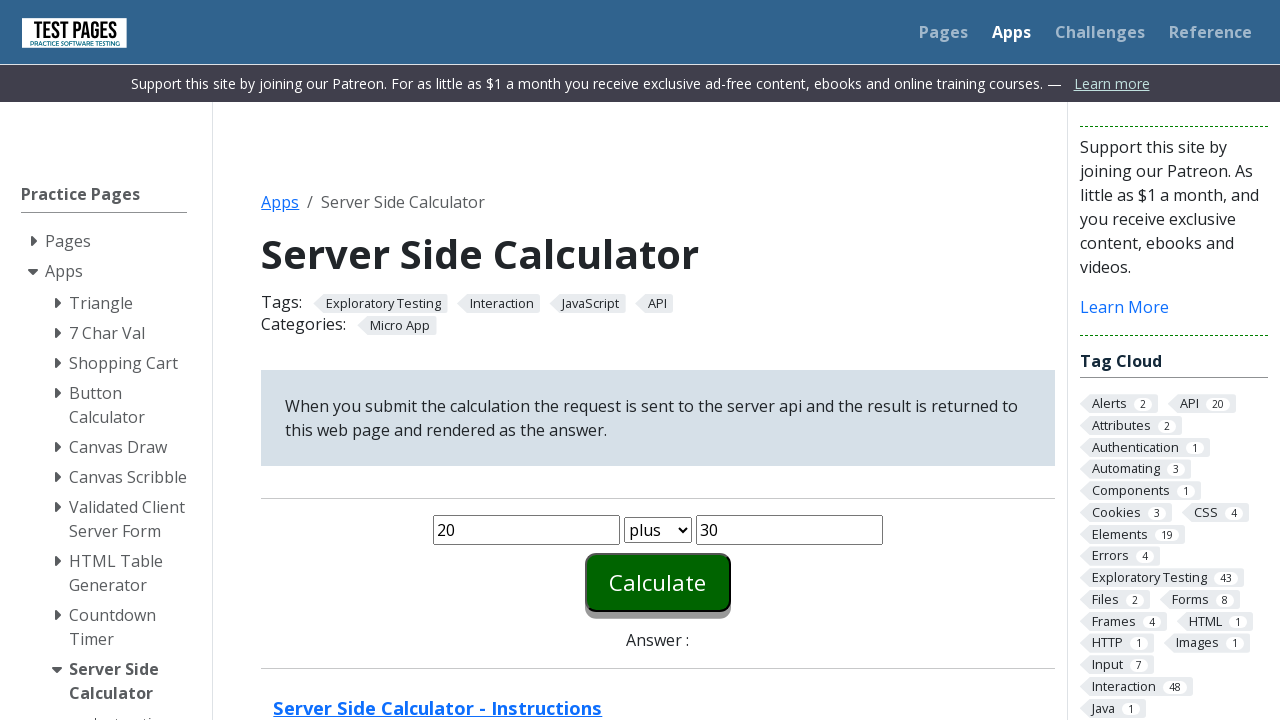

Result '50' appeared on page, confirming calculation is correct
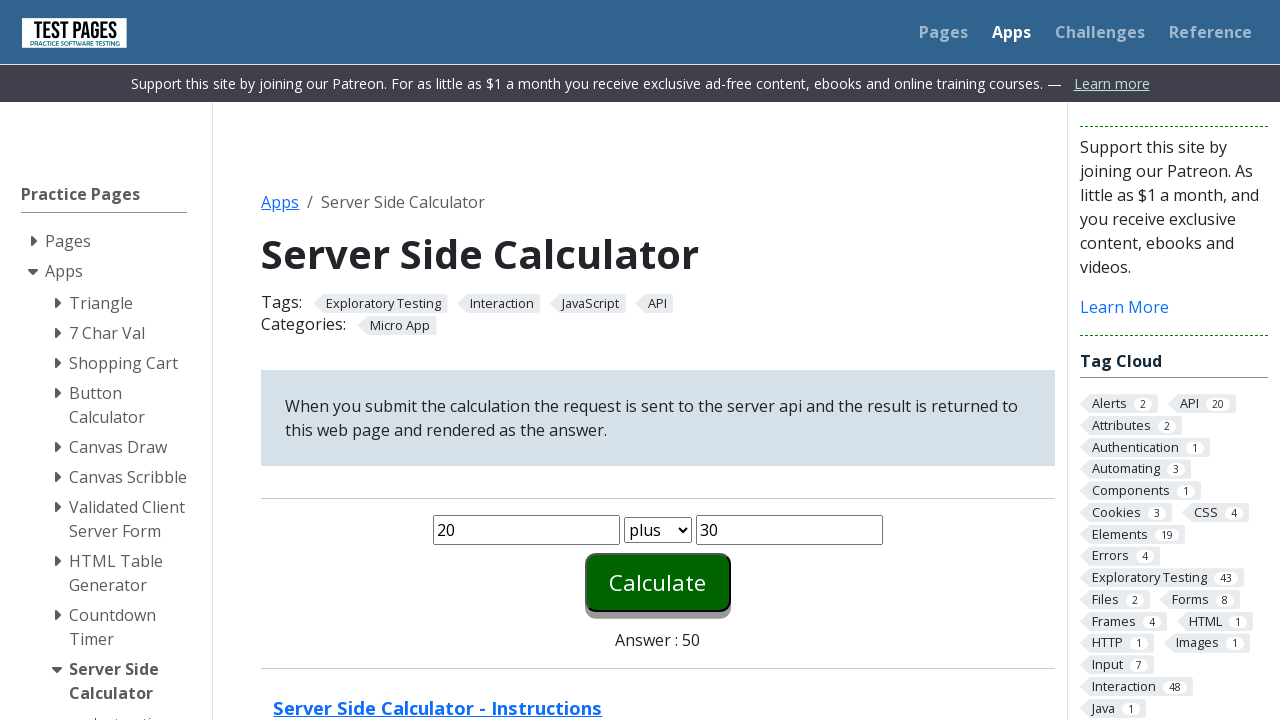

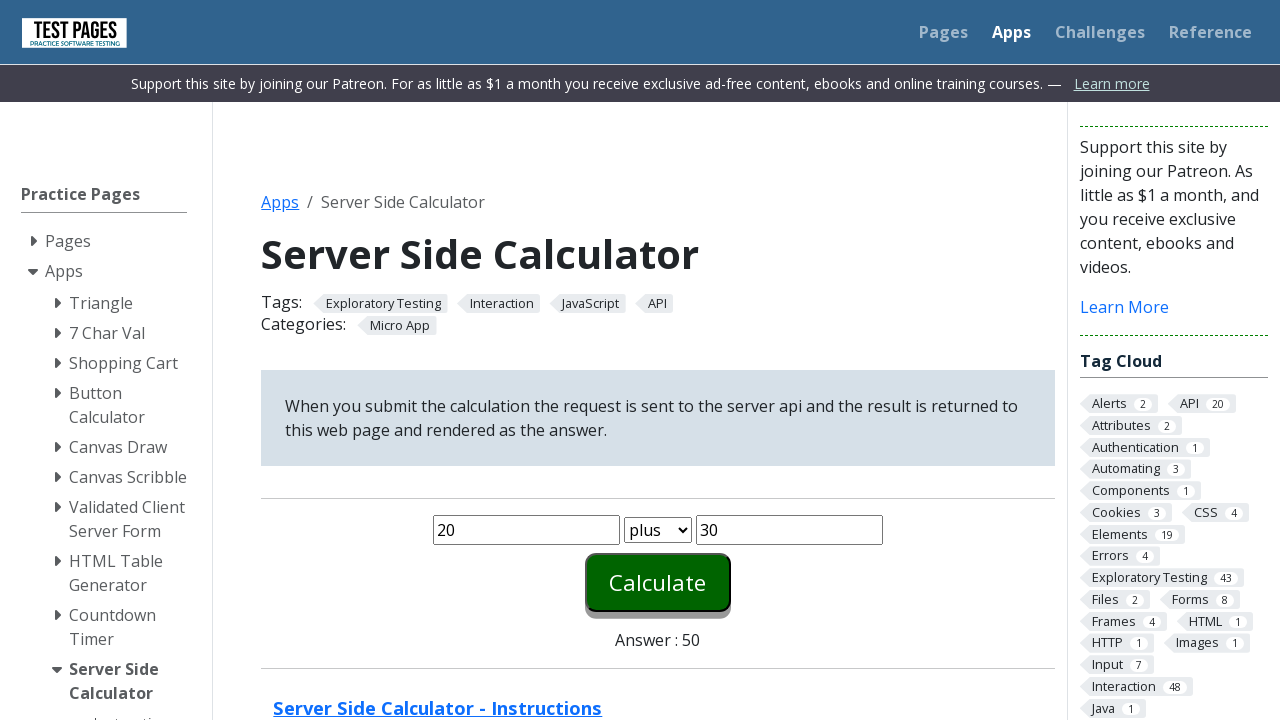